Tests an explicit wait scenario where the script waits for a price to change to $100, then clicks a book button, calculates a mathematical value based on page content, fills in the answer, and submits the form.

Starting URL: http://suninjuly.github.io/explicit_wait2.html

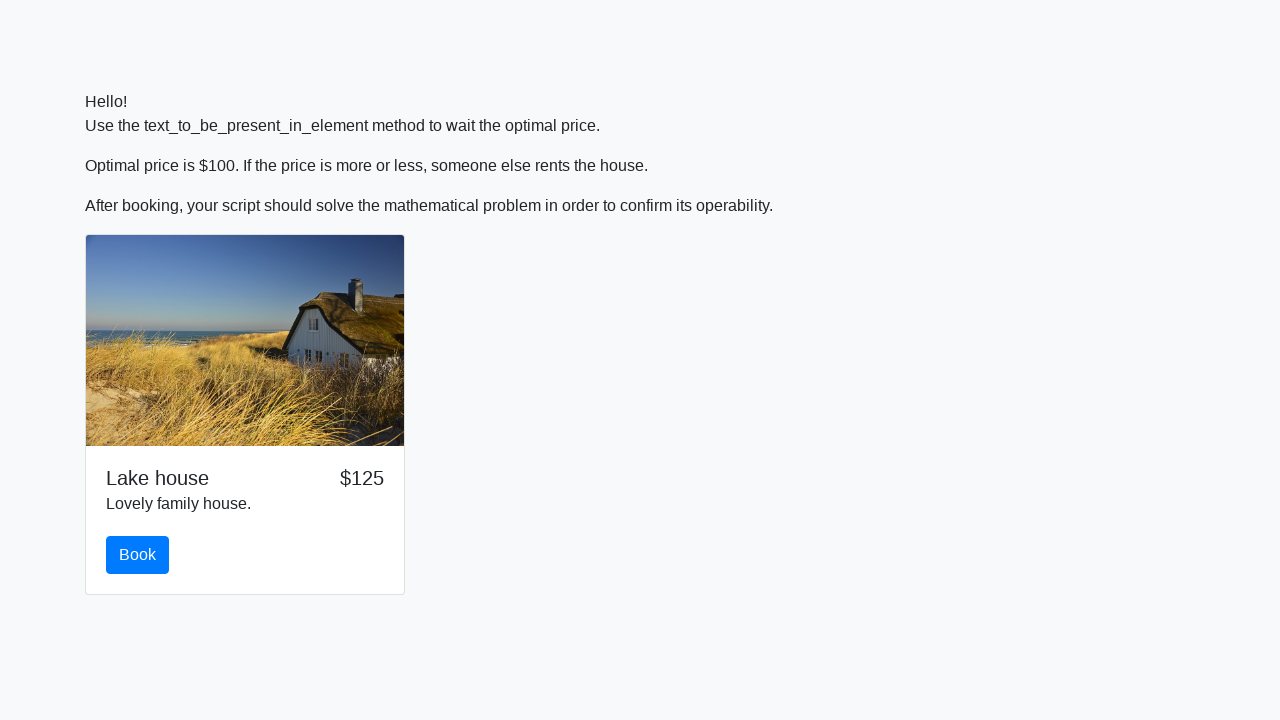

Waited for price to change to $100
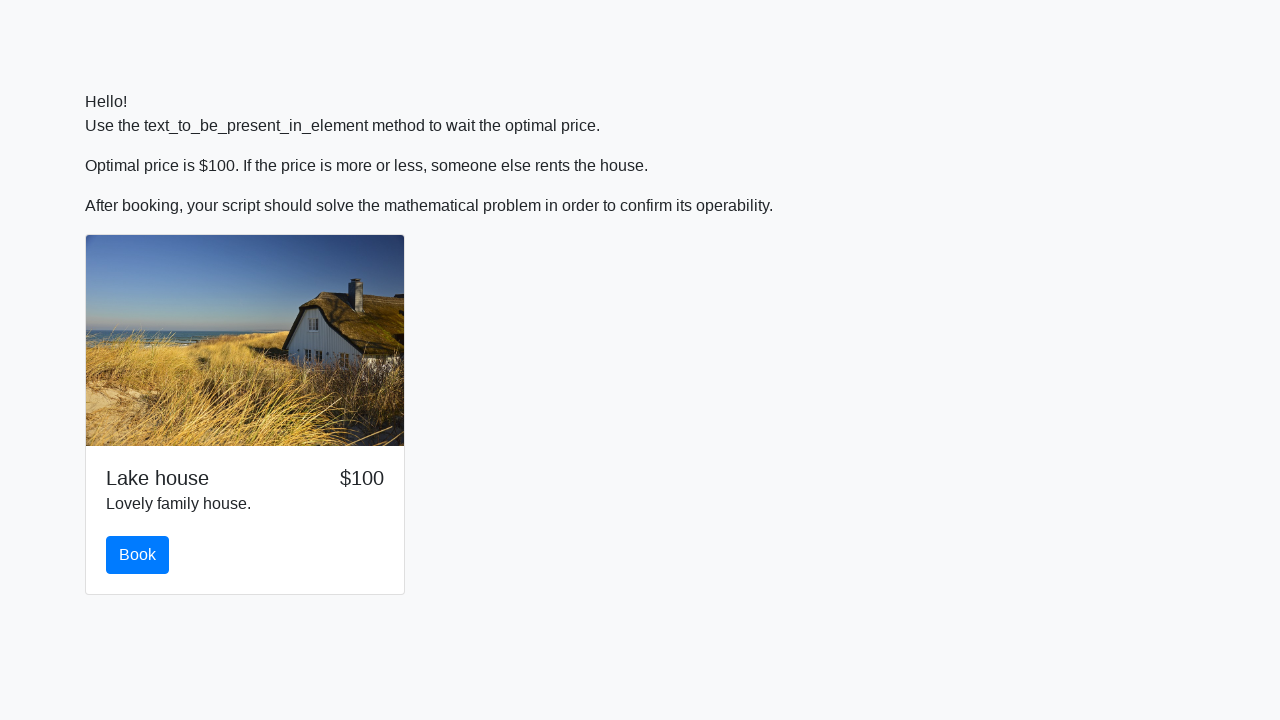

Clicked the book button at (138, 555) on #book
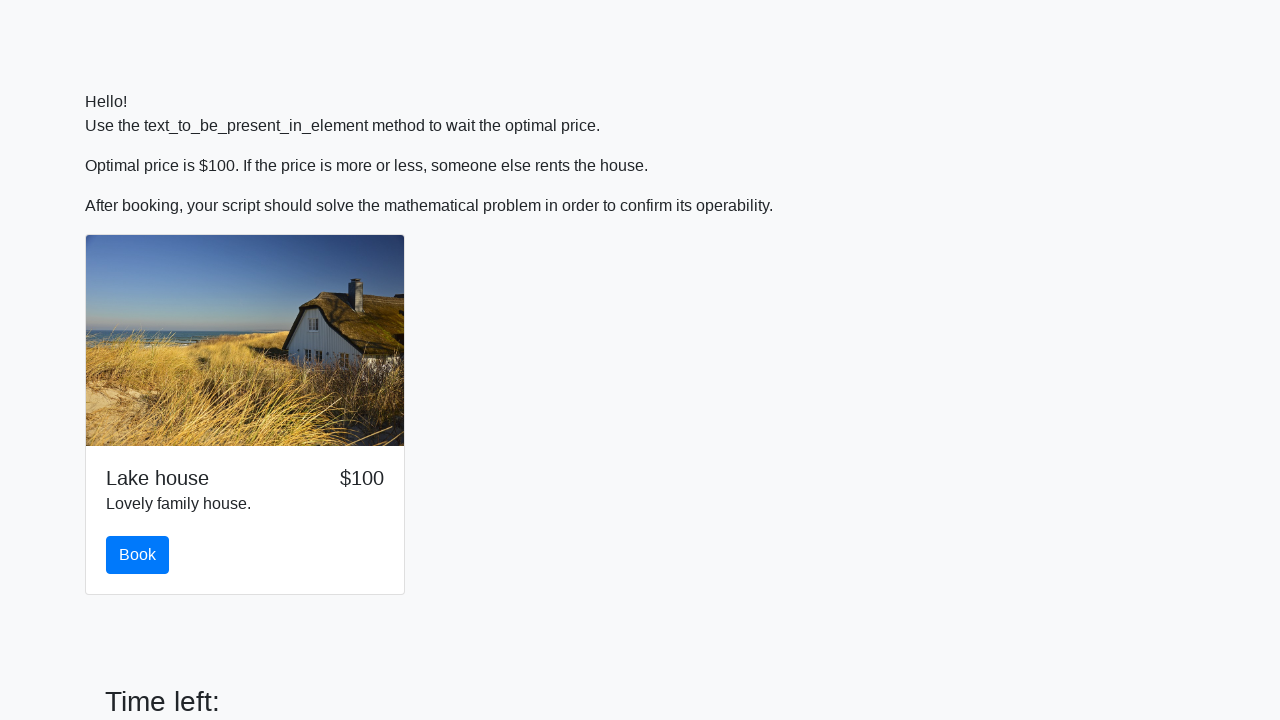

Retrieved input value from page: 296
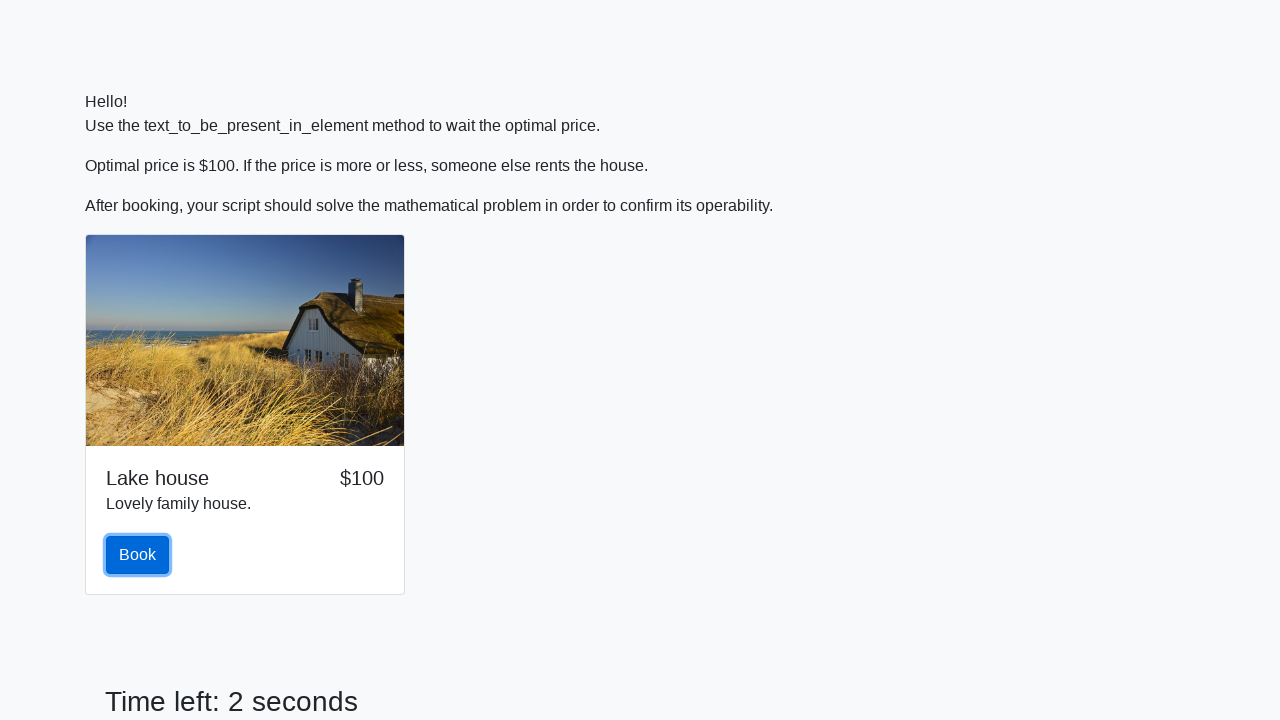

Calculated mathematical answer: 2.0335461532404766
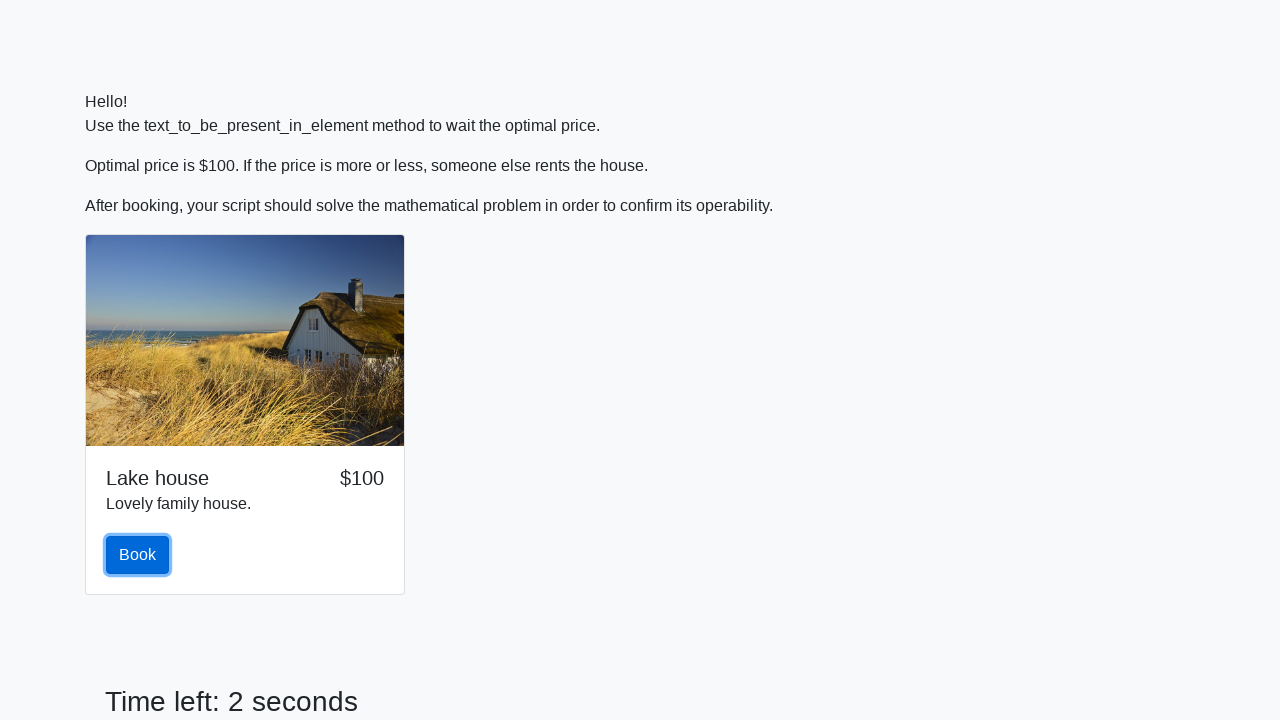

Filled answer field with calculated value: 2.0335461532404766 on #answer
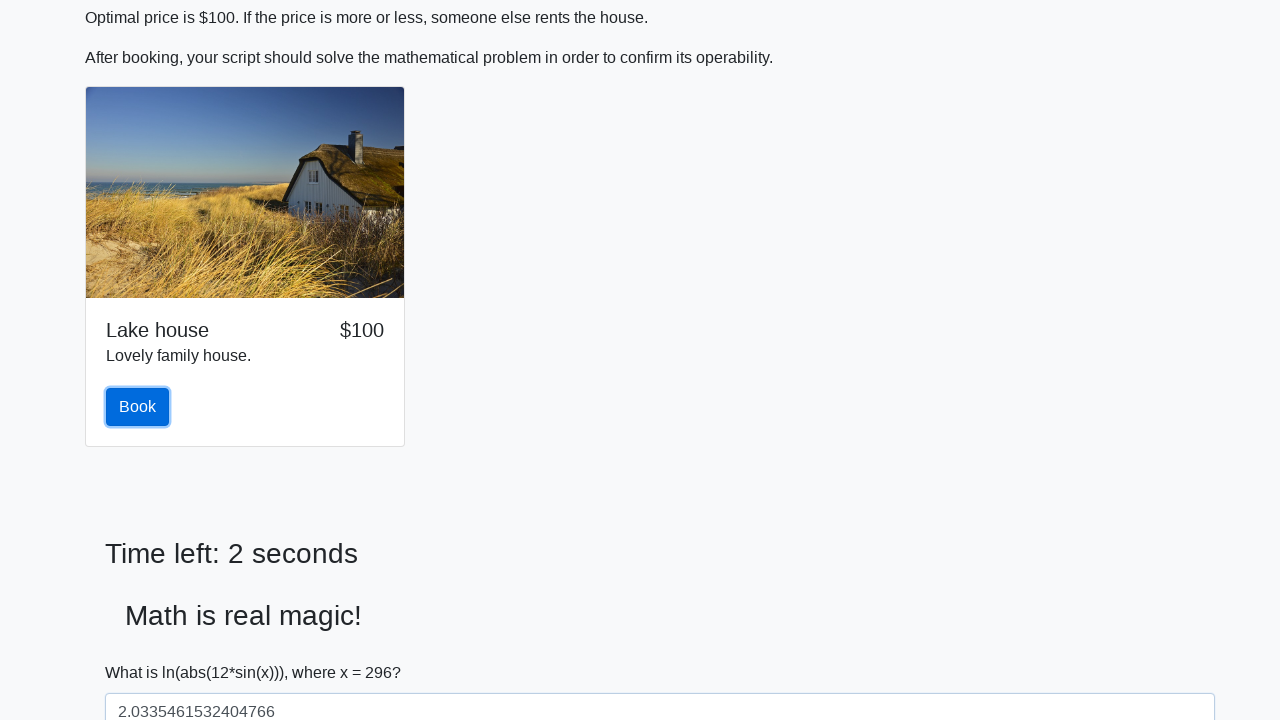

Clicked the solve/submit button at (143, 651) on #solve
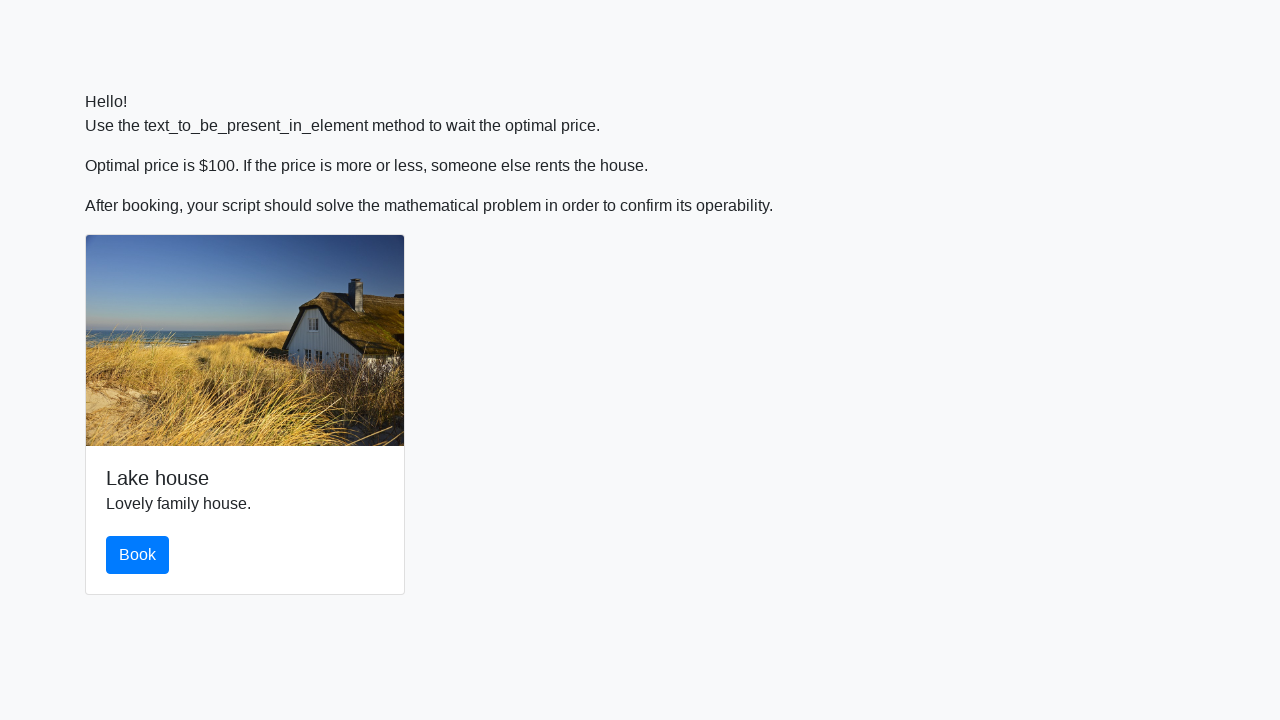

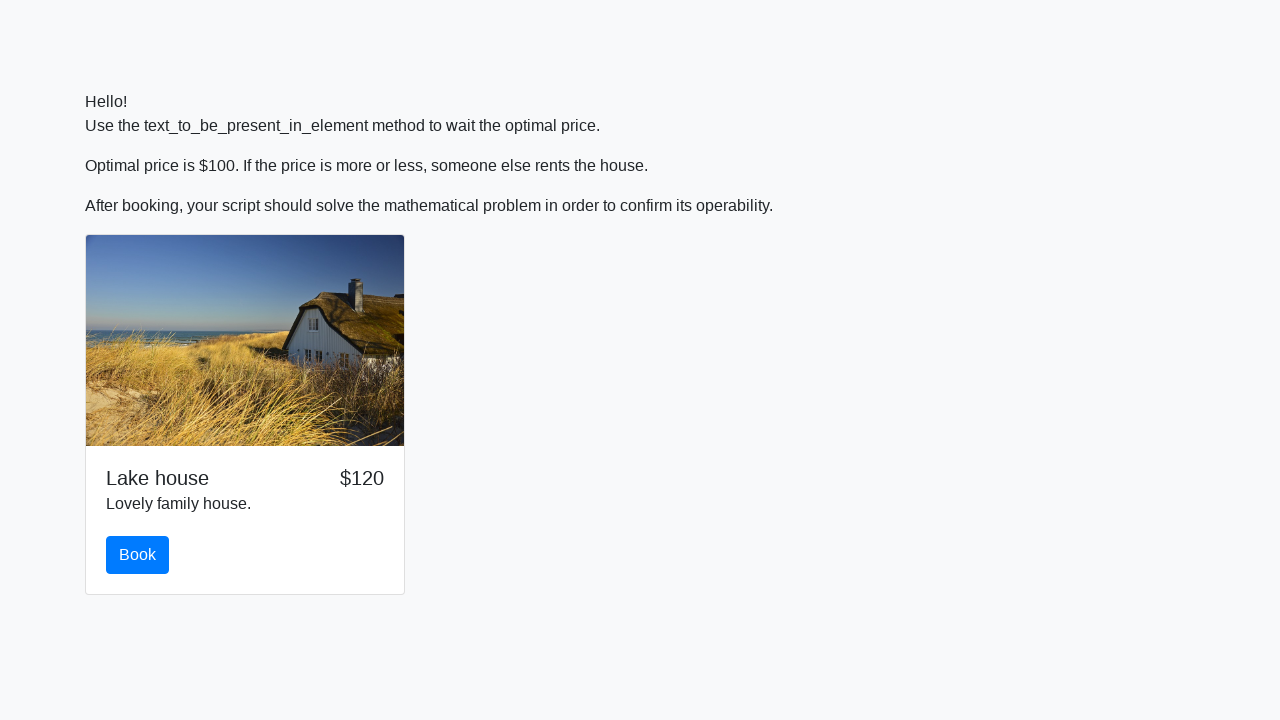